Tests text box form filling by navigating to the Elements section and filling out user information fields including name, email, and addresses

Starting URL: https://demoqa.com/

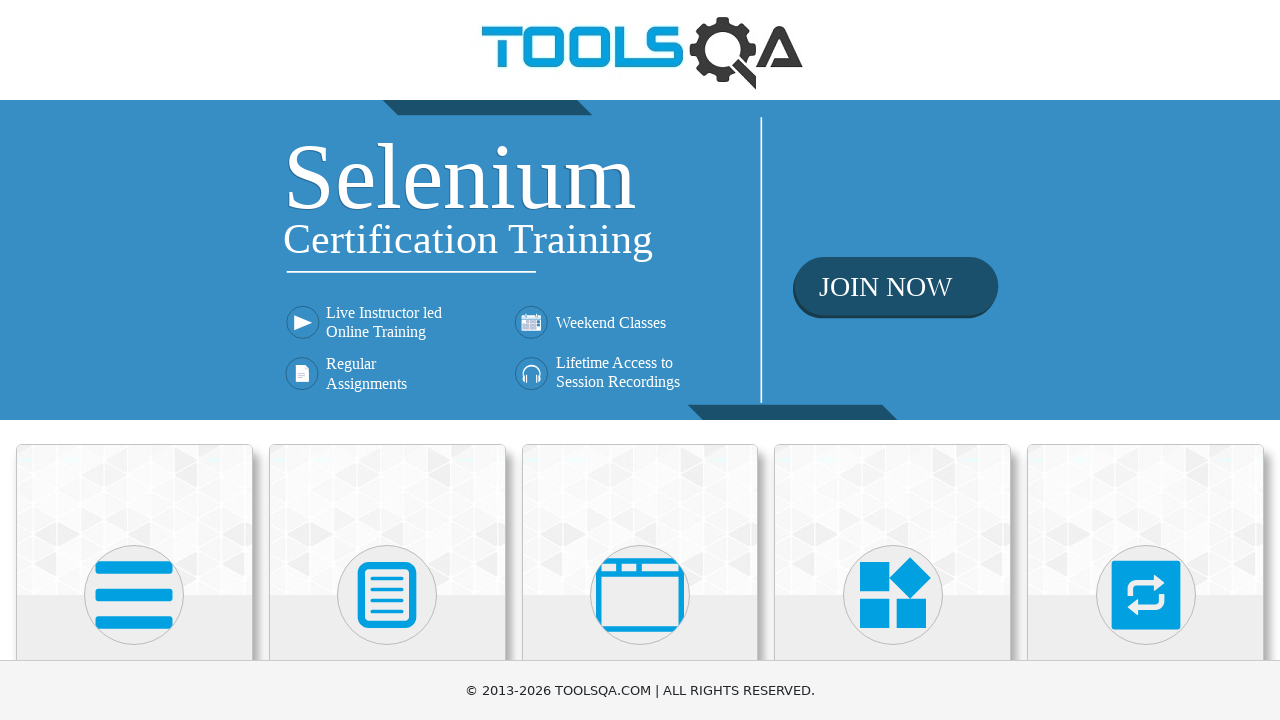

Clicked on Elements card at (134, 520) on xpath=//div[@class='category-cards']//div[@class='card mt-4 top-card']
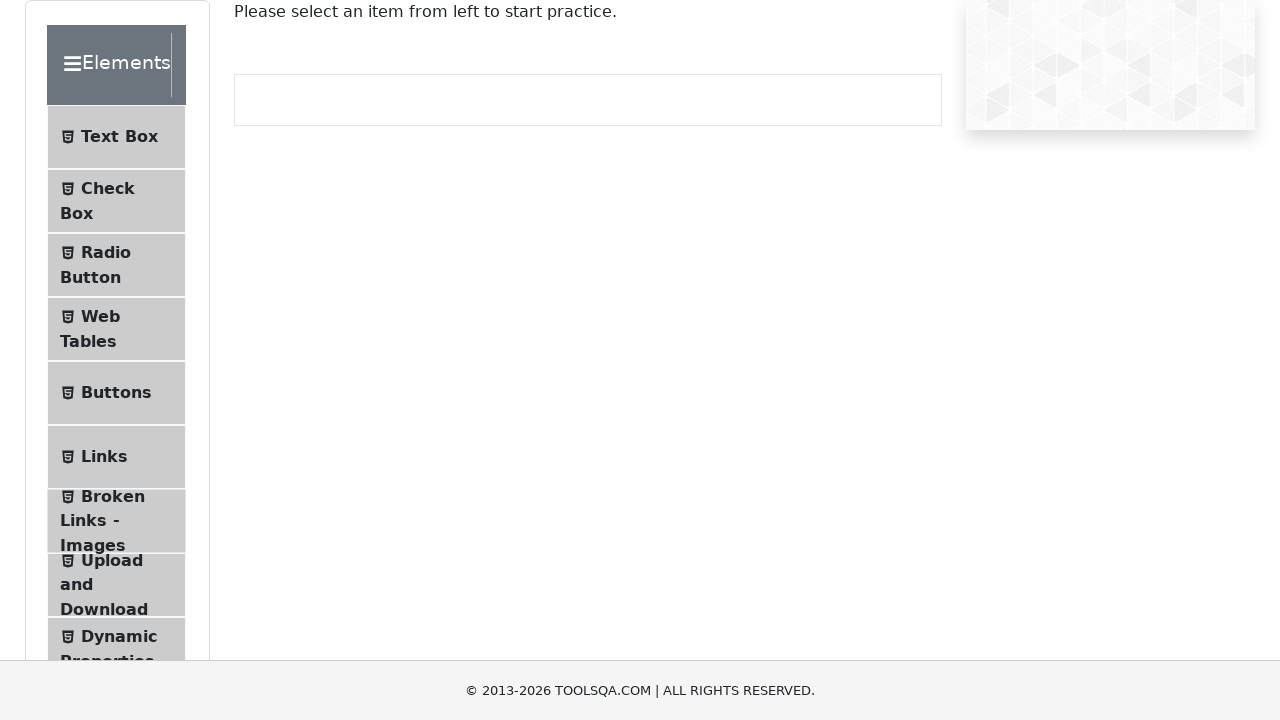

Clicked on Text Box menu item at (116, 137) on xpath=//ul[@class='menu-list']//li[@id='item-0']
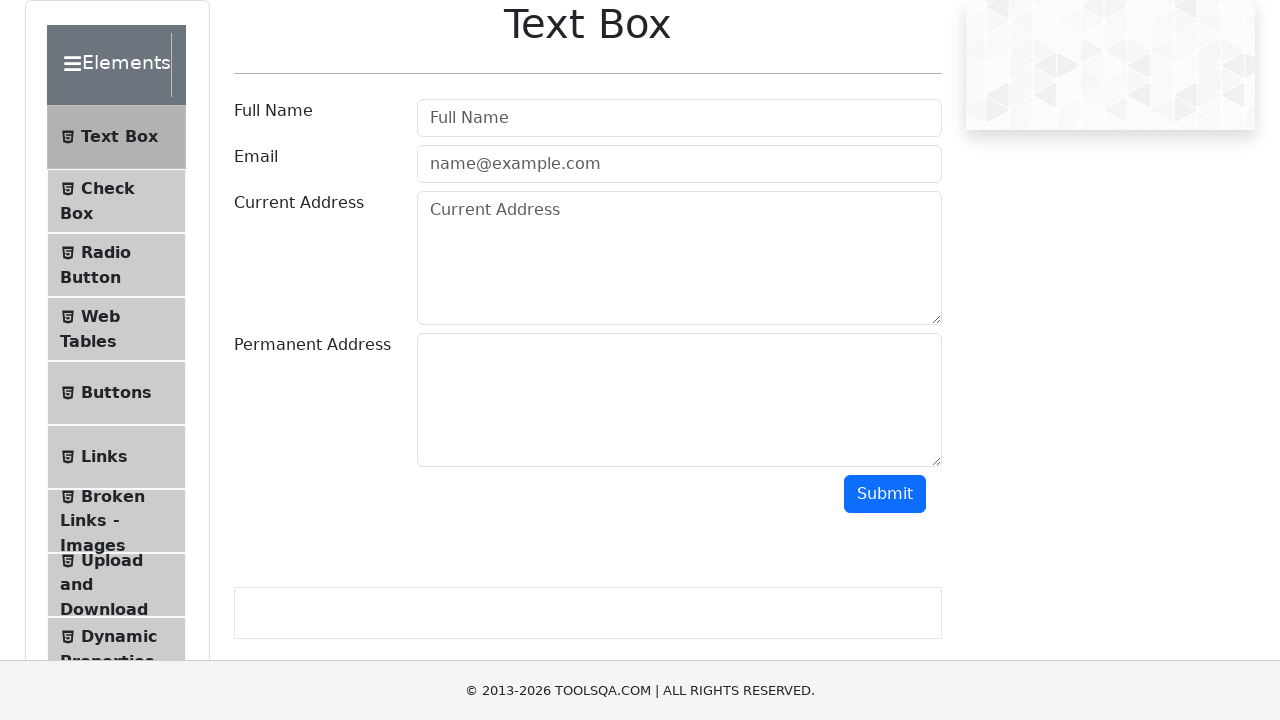

Filled in name field with 'James' on //div[@class='col-md-9 col-sm-12']//input[@id='userName']
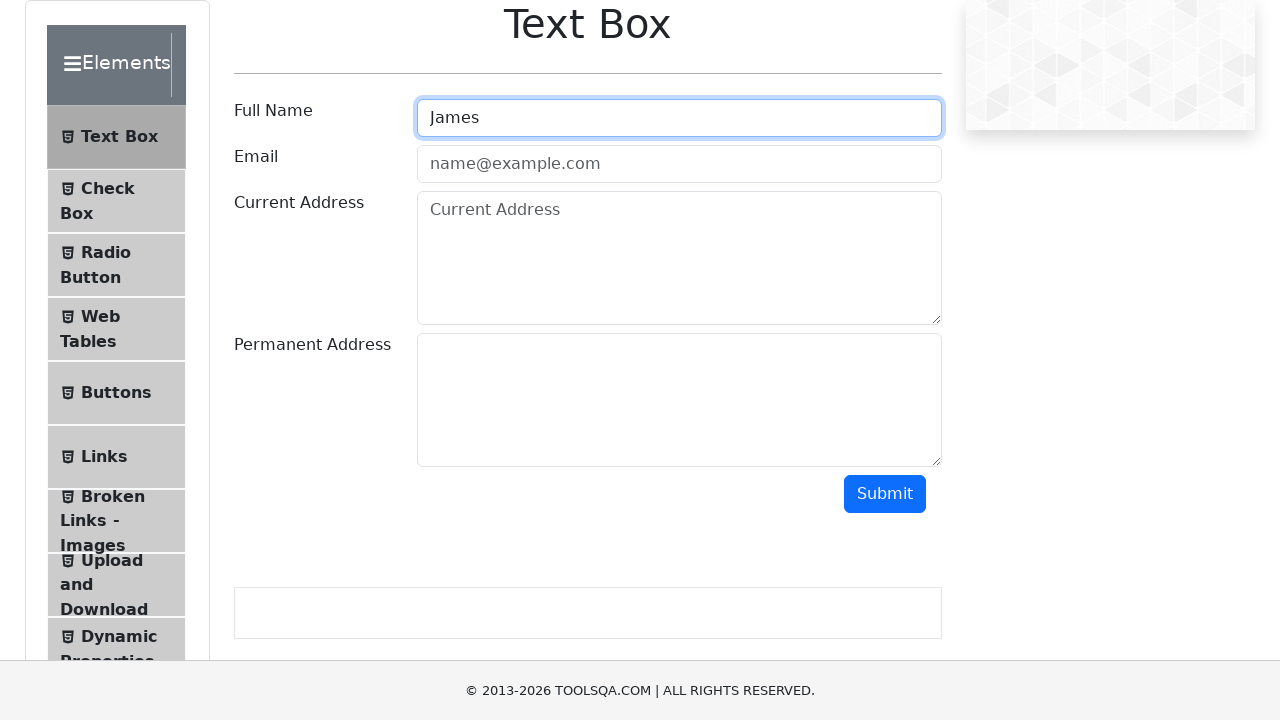

Filled in email field with 'testml@gmail.com' on //div[@class='col-md-9 col-sm-12']//input[@id='userEmail']
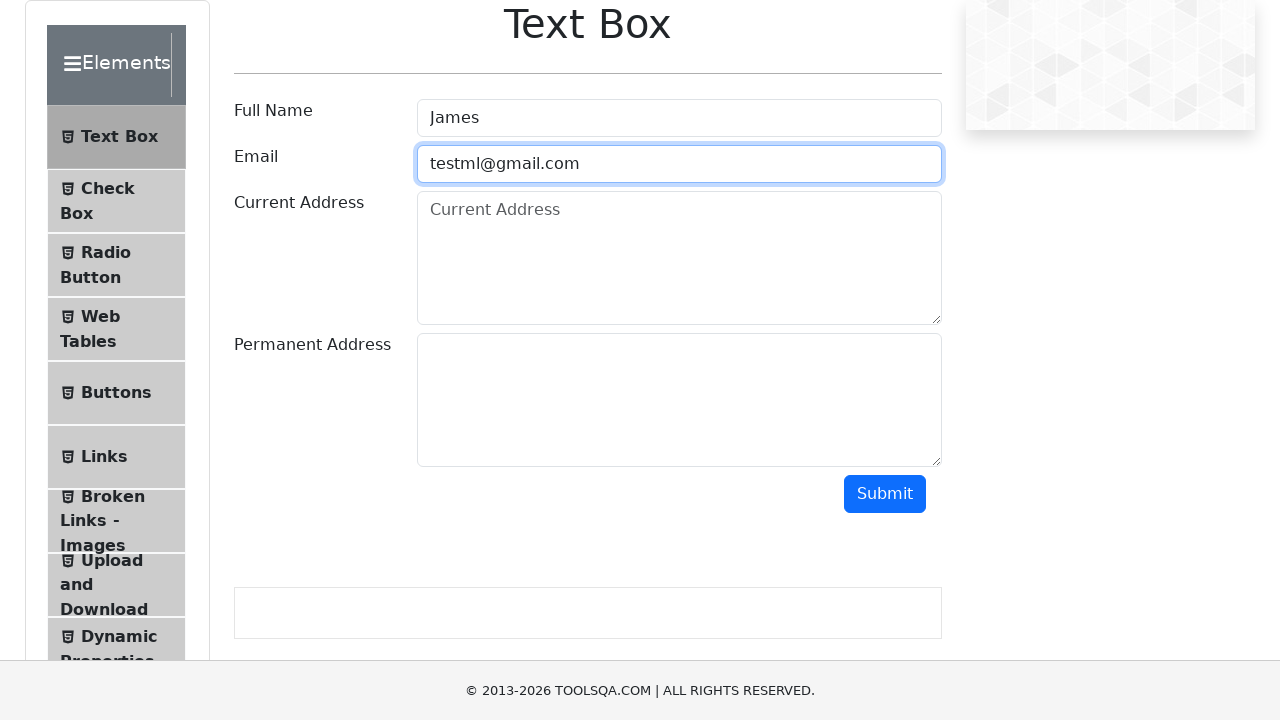

Filled in current address field with 'London' on //div[@class='col-md-9 col-sm-12']//textarea[@placeholder='Current Address']
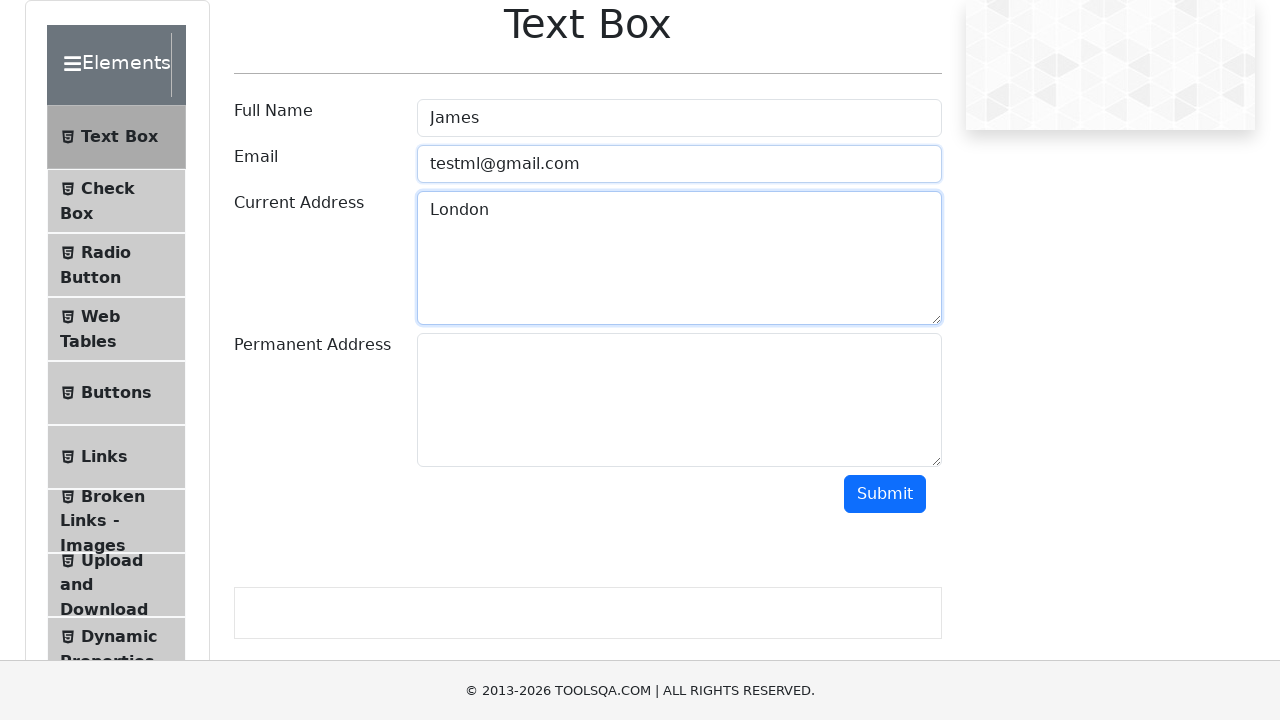

Filled in permanent address field with 'Florida' on //div[@class='col-md-9 col-sm-12']//textarea[@id='permanentAddress']
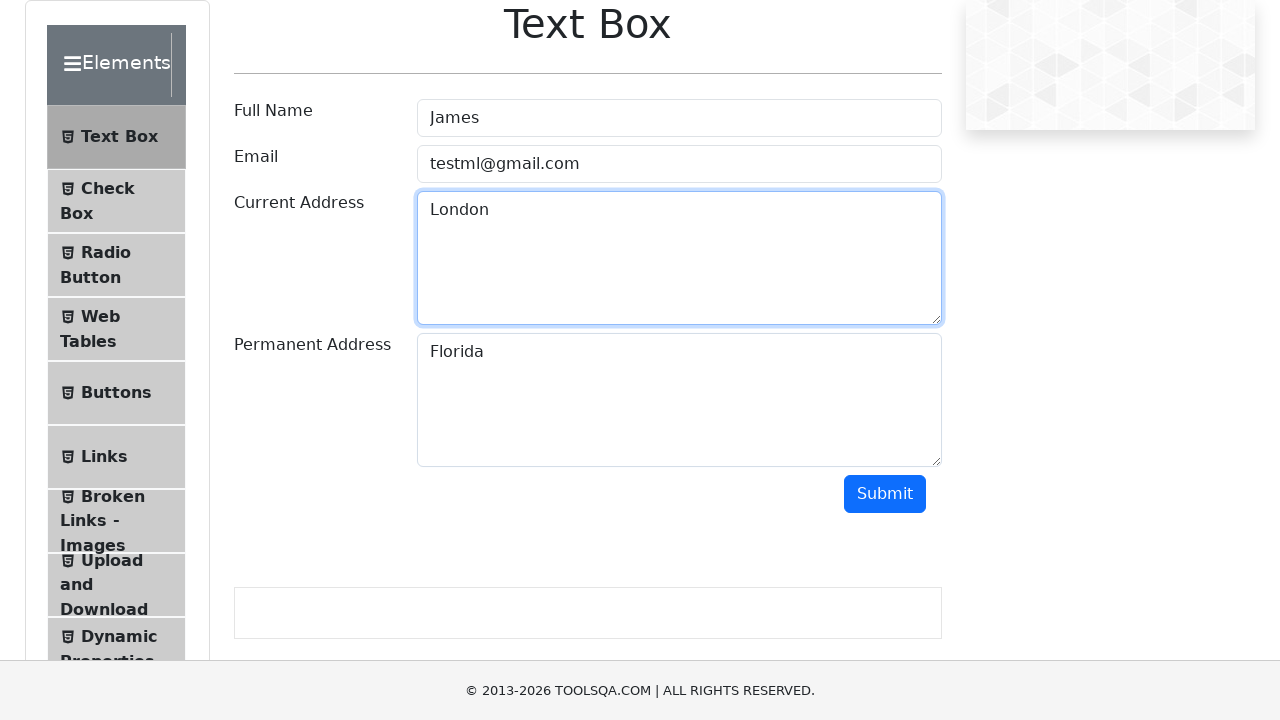

Clicked submit button to submit the form at (885, 494) on xpath=//div[@class='text-right col-md-2 col-sm-12']//button[@id='submit']
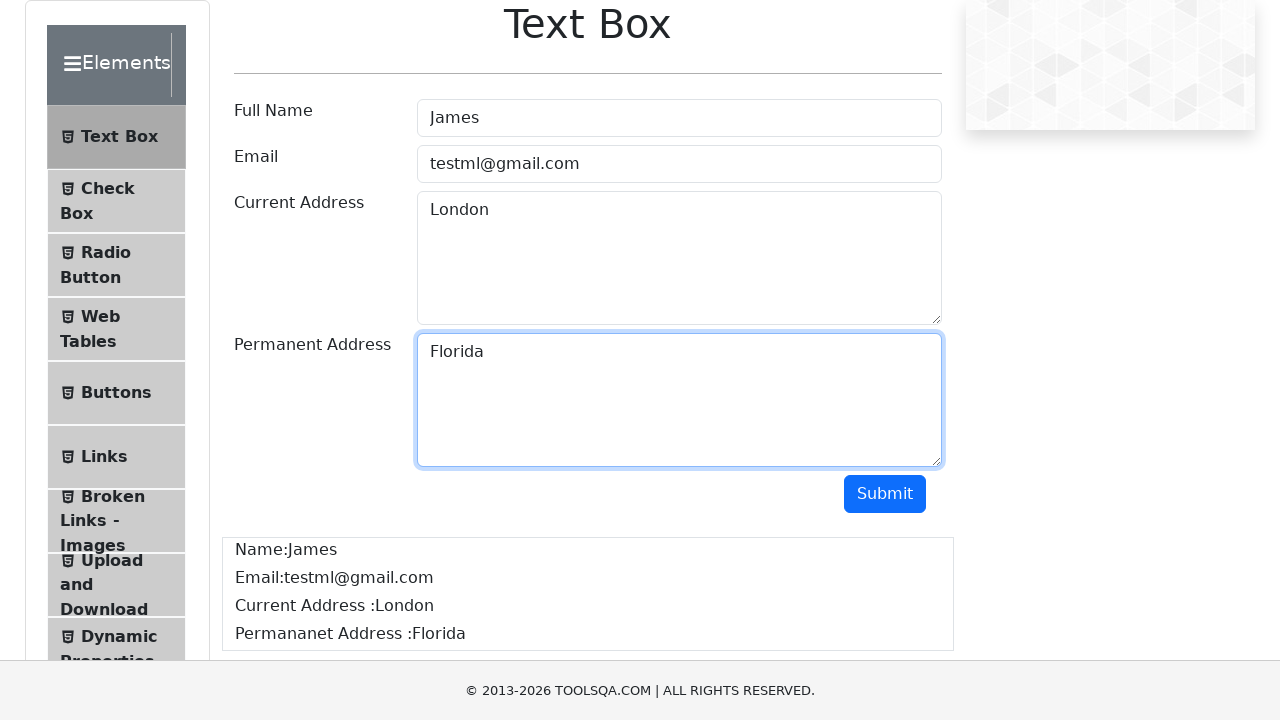

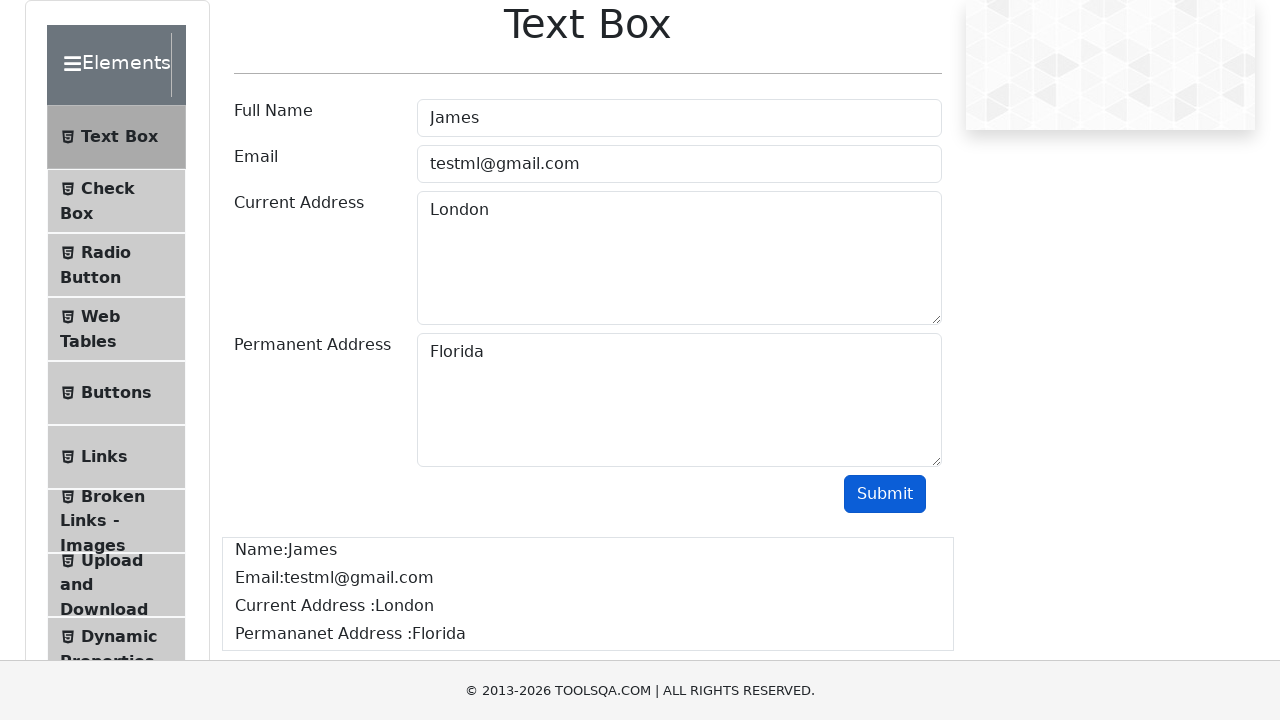